Tests alert handling functionality by entering text, triggering alerts, and accepting/dismissing them

Starting URL: https://rahulshettyacademy.com/AutomationPractice/

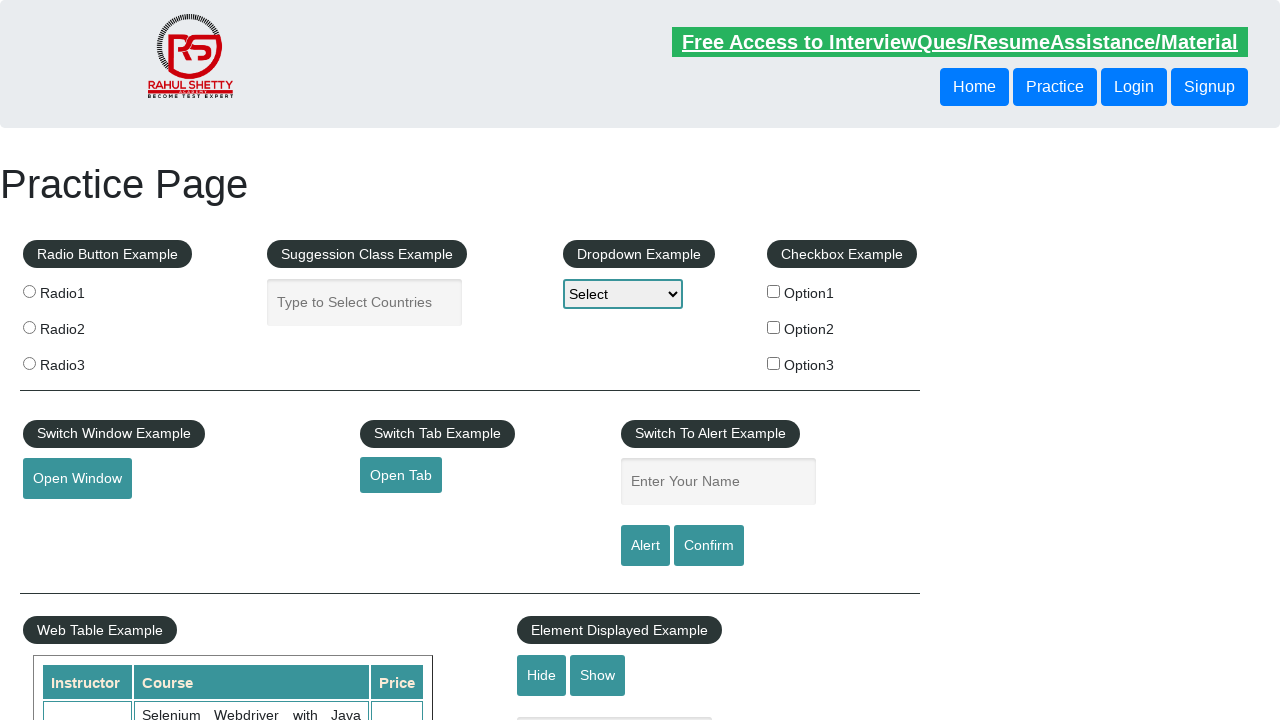

Filled name field with 'ARUN' on #name
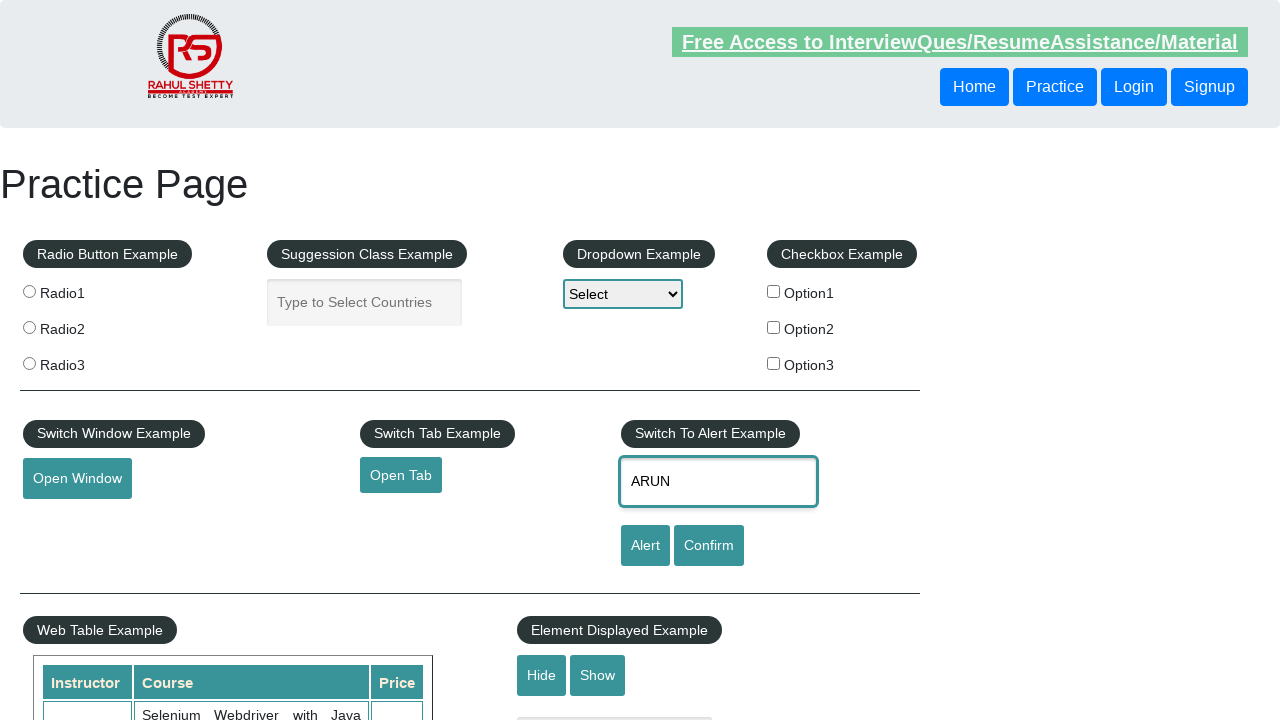

Clicked alert button to trigger first alert at (645, 546) on [id='alertbtn']
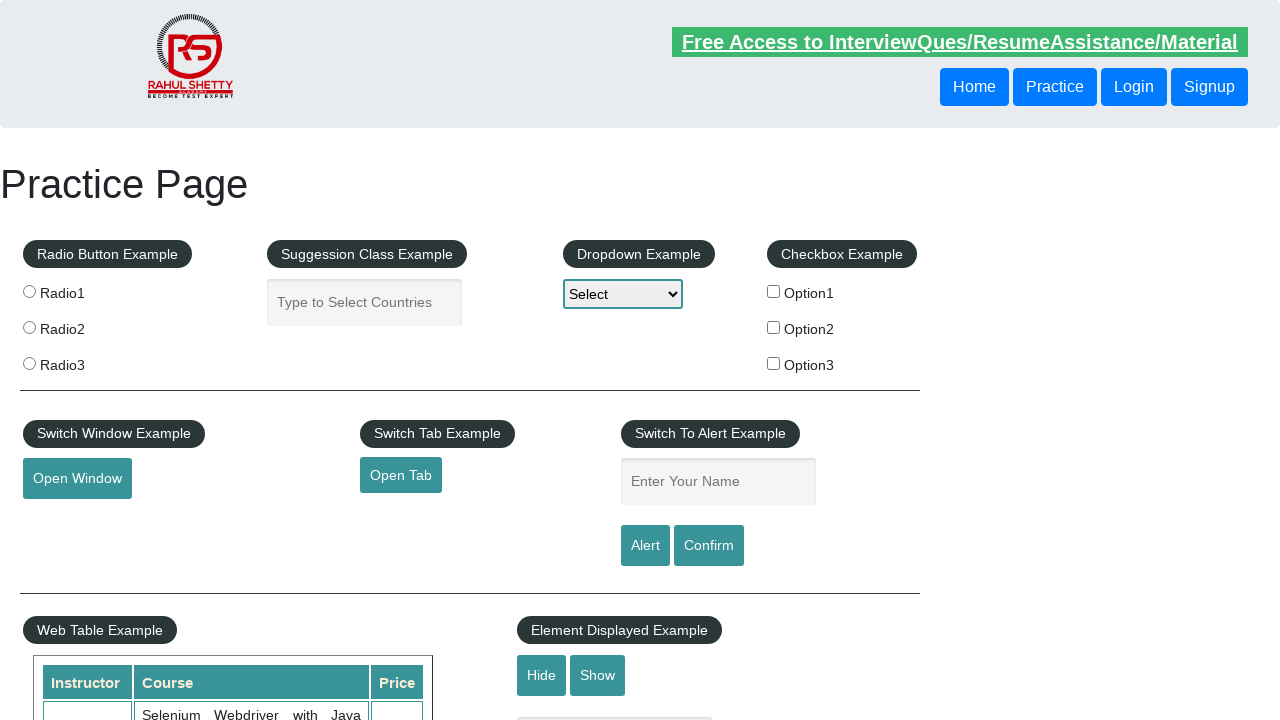

Set up dialog handler to accept first alert
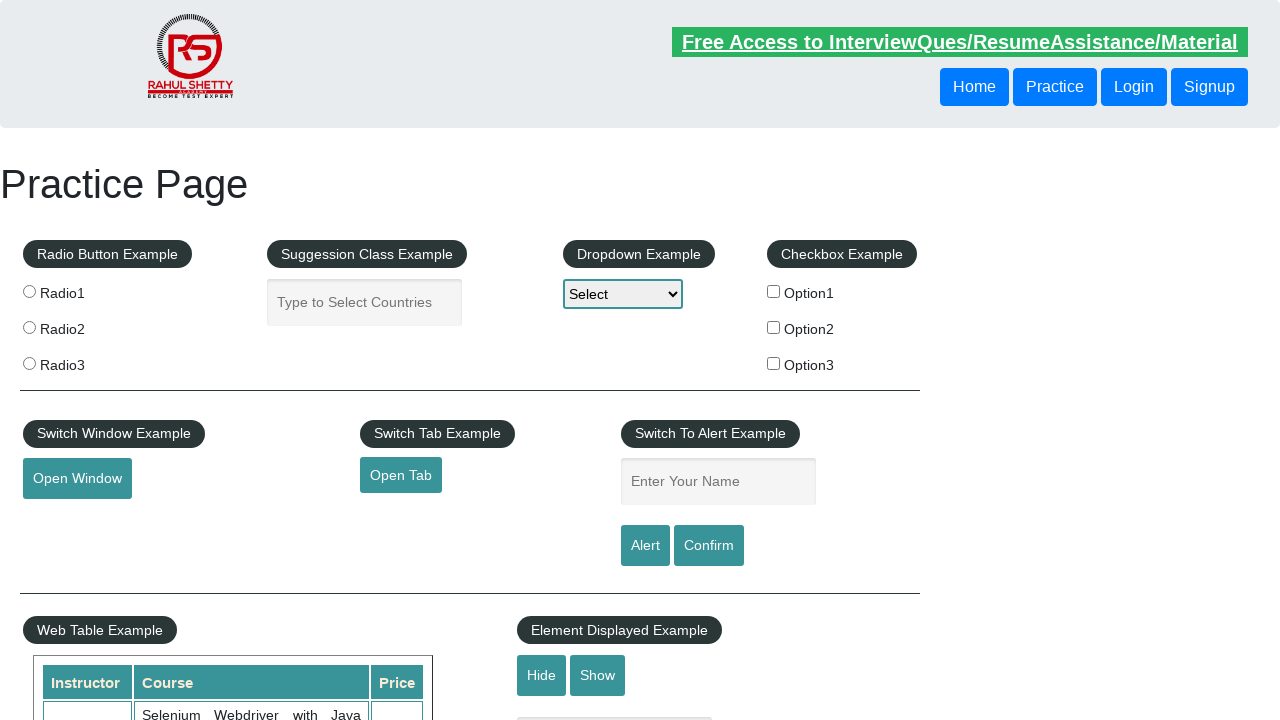

Clicked confirm button to trigger second alert at (709, 546) on #confirmbtn
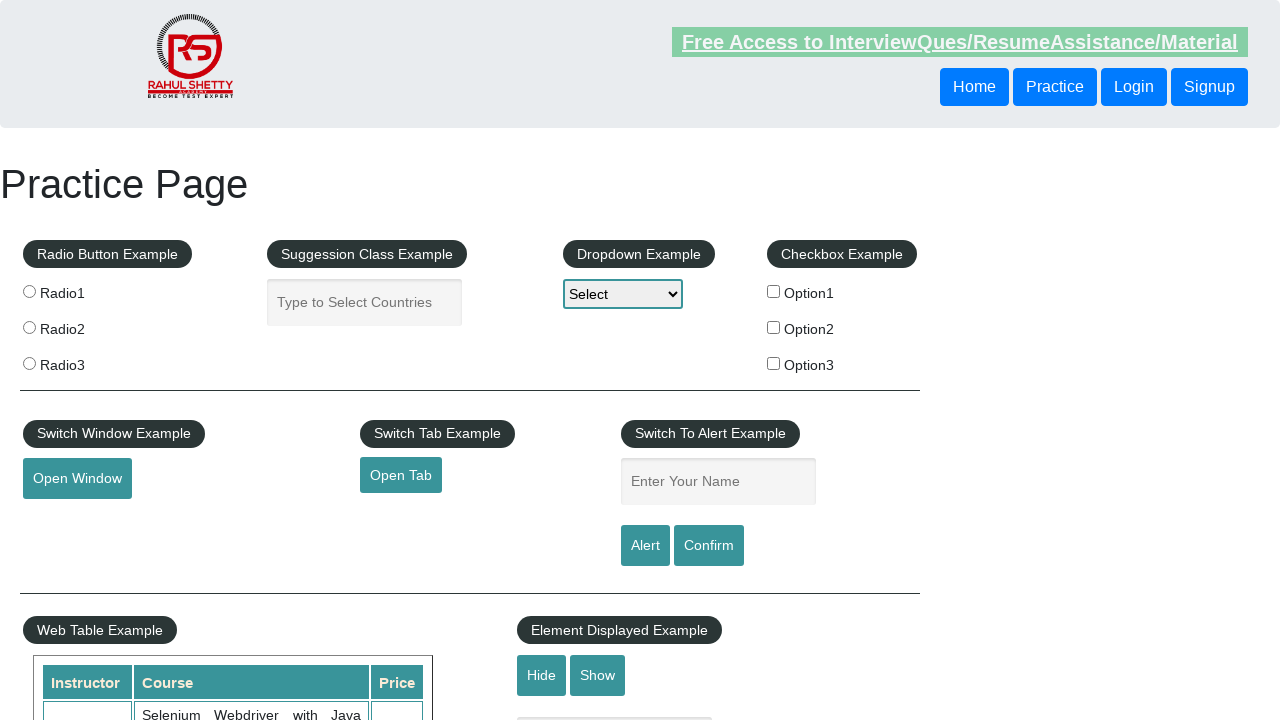

Set up dialog handler to dismiss second alert
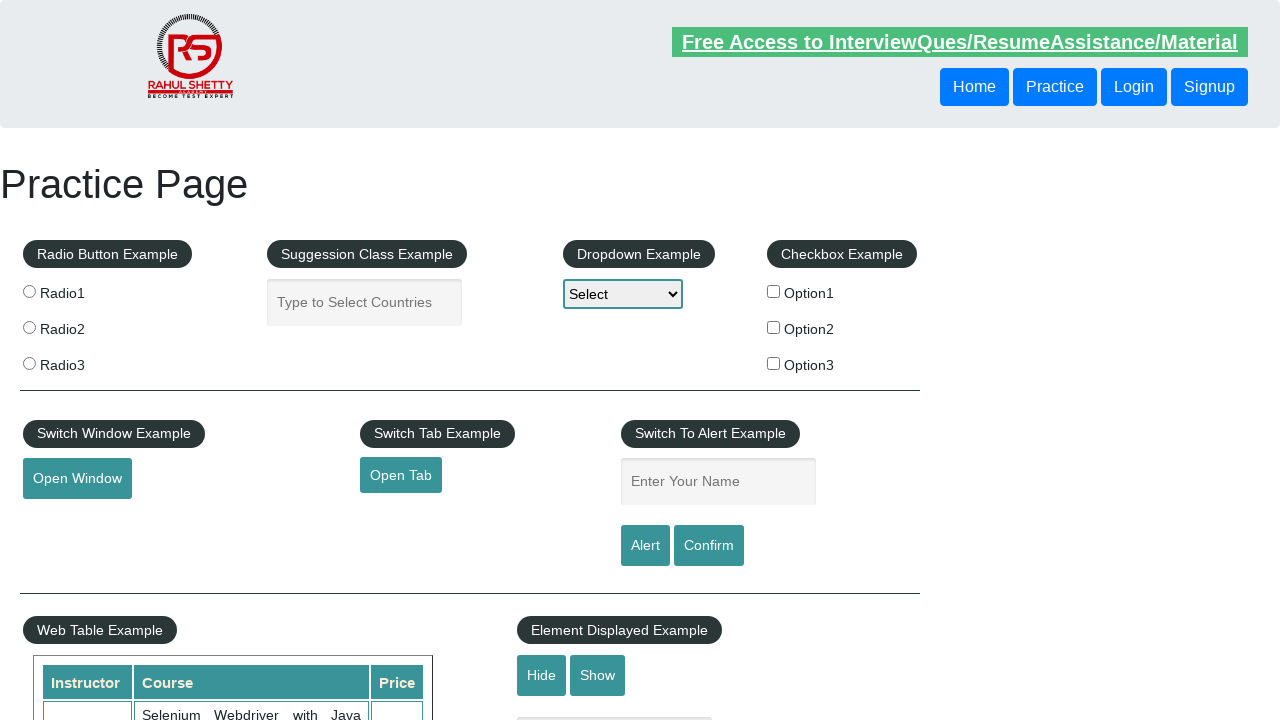

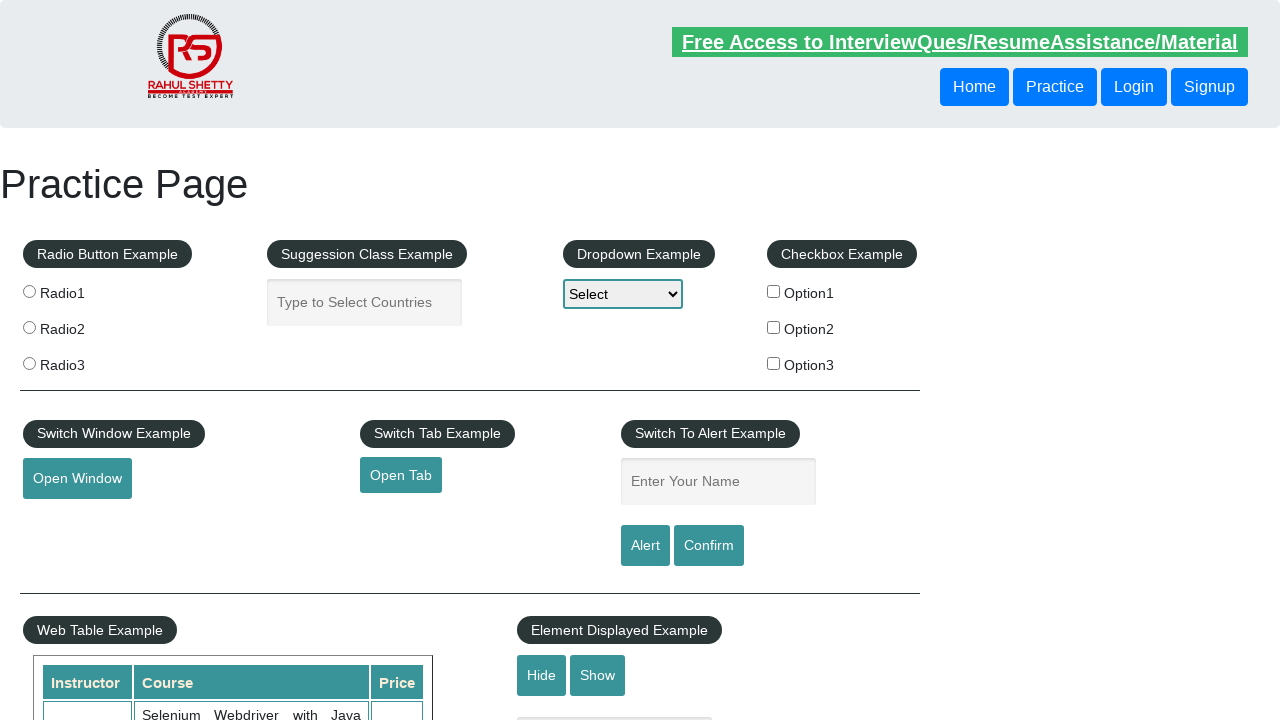